Tests checkbox functionality by verifying default states of two checkboxes, clicking to toggle each one, and confirming the state changes occurred correctly.

Starting URL: http://practice.cydeo.com/checkboxes

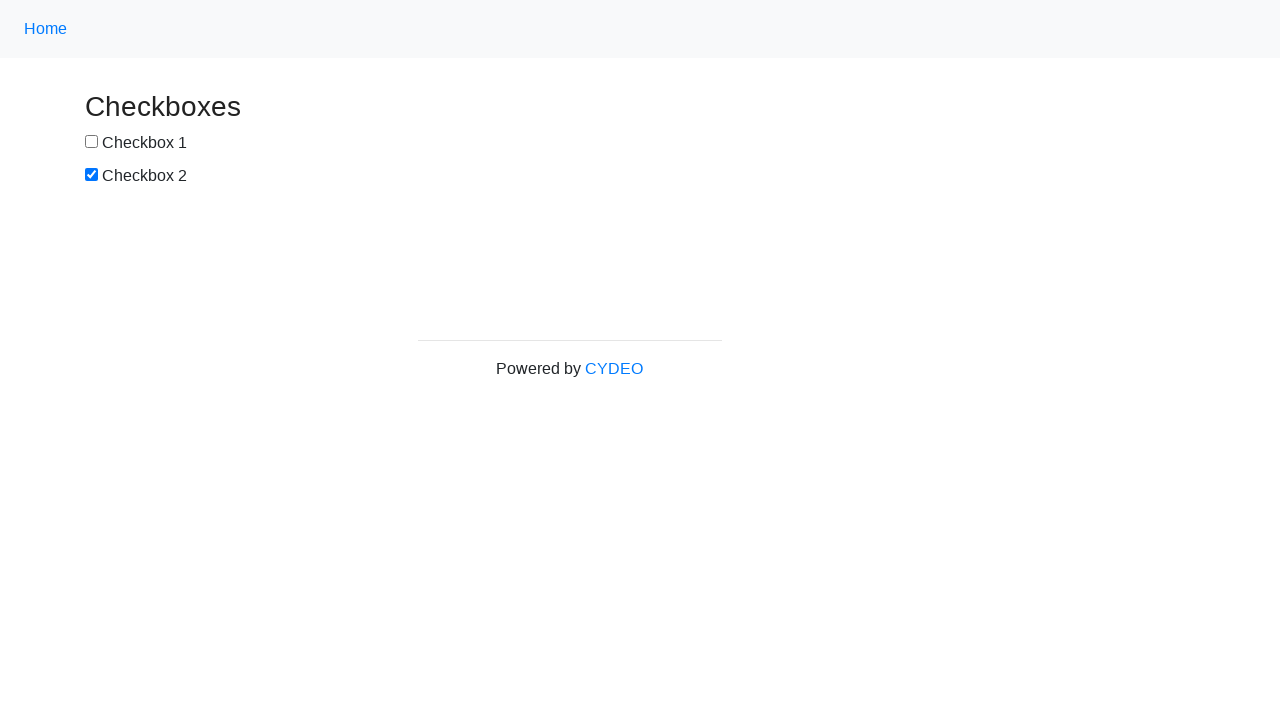

Located checkbox #1 element
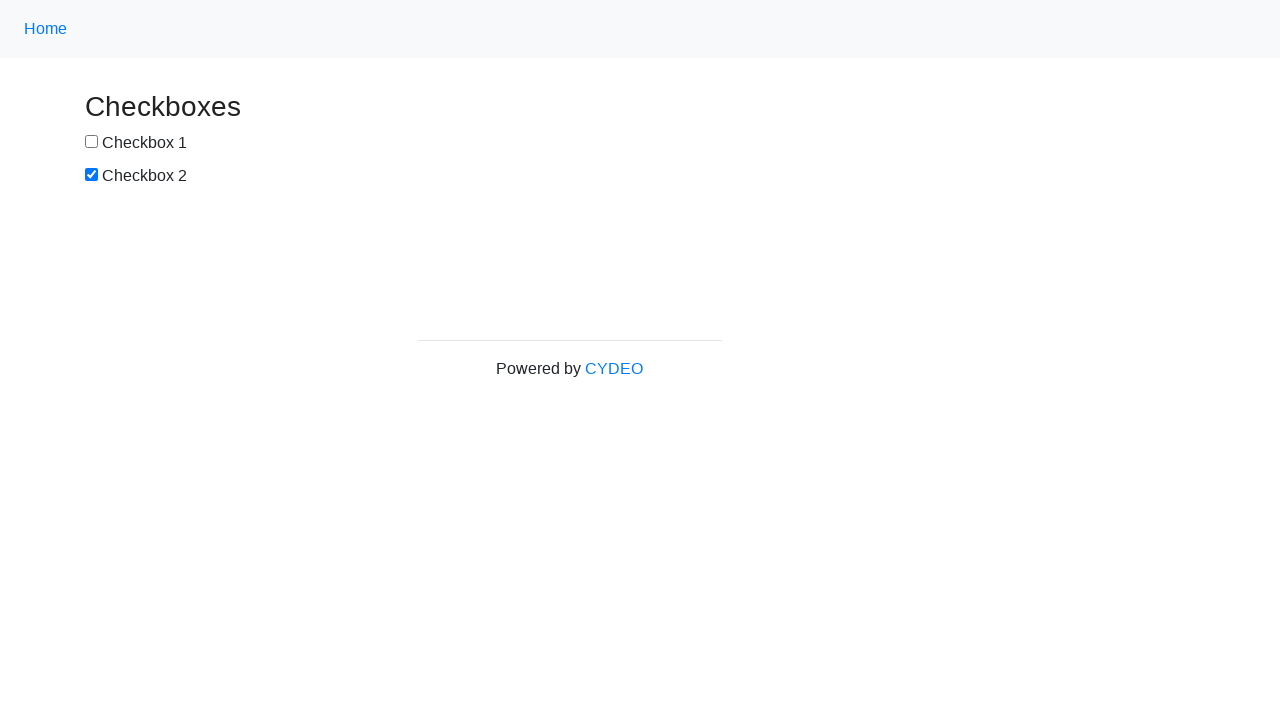

Verified checkbox #1 is NOT selected by default
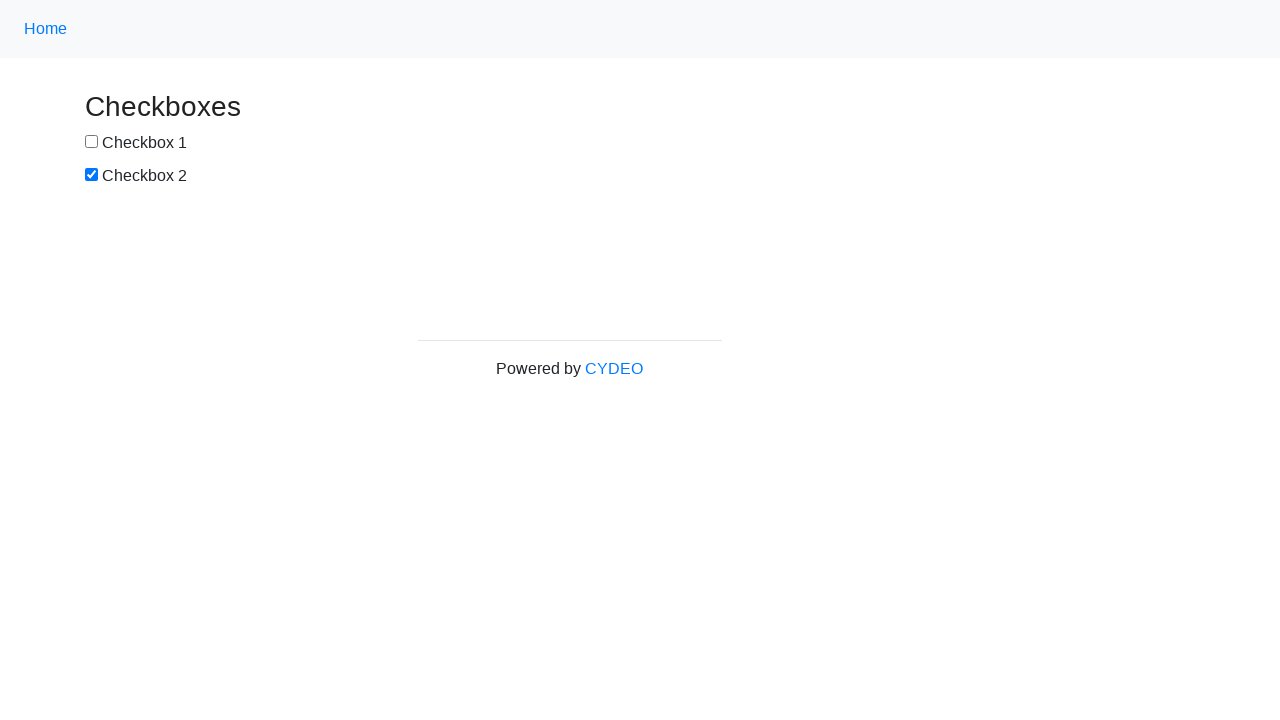

Located checkbox #2 element
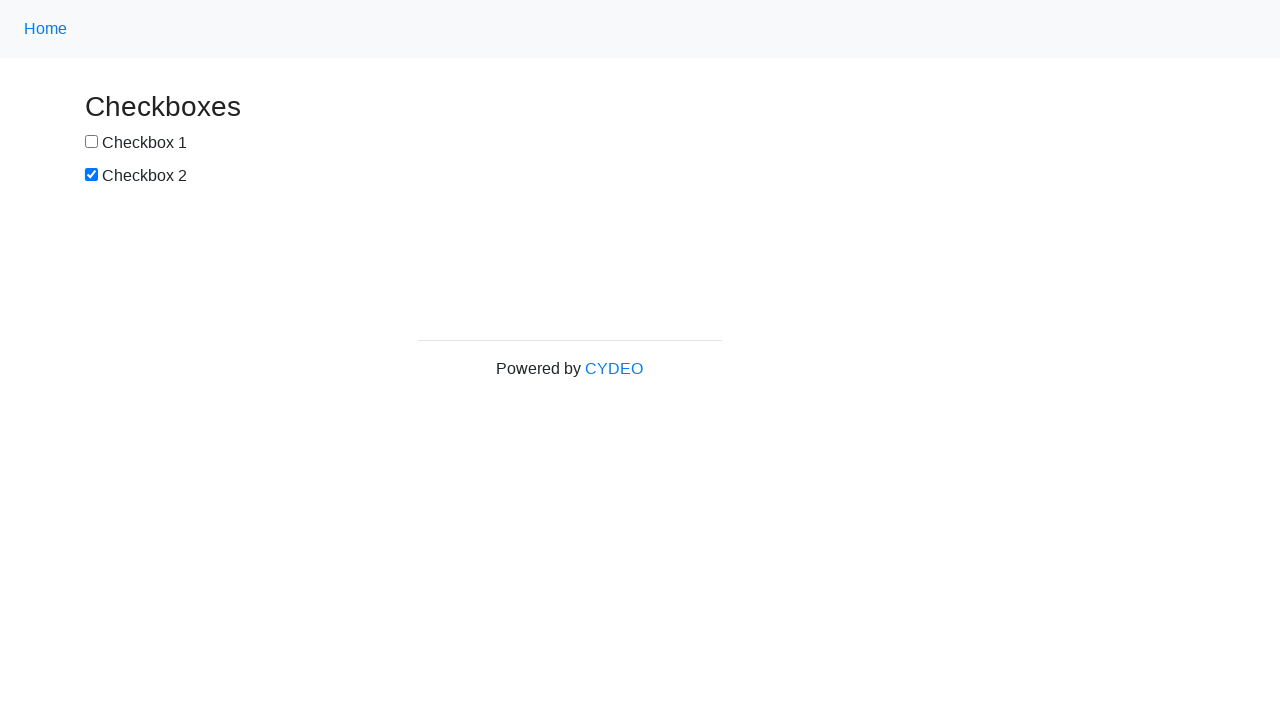

Verified checkbox #2 is SELECTED by default
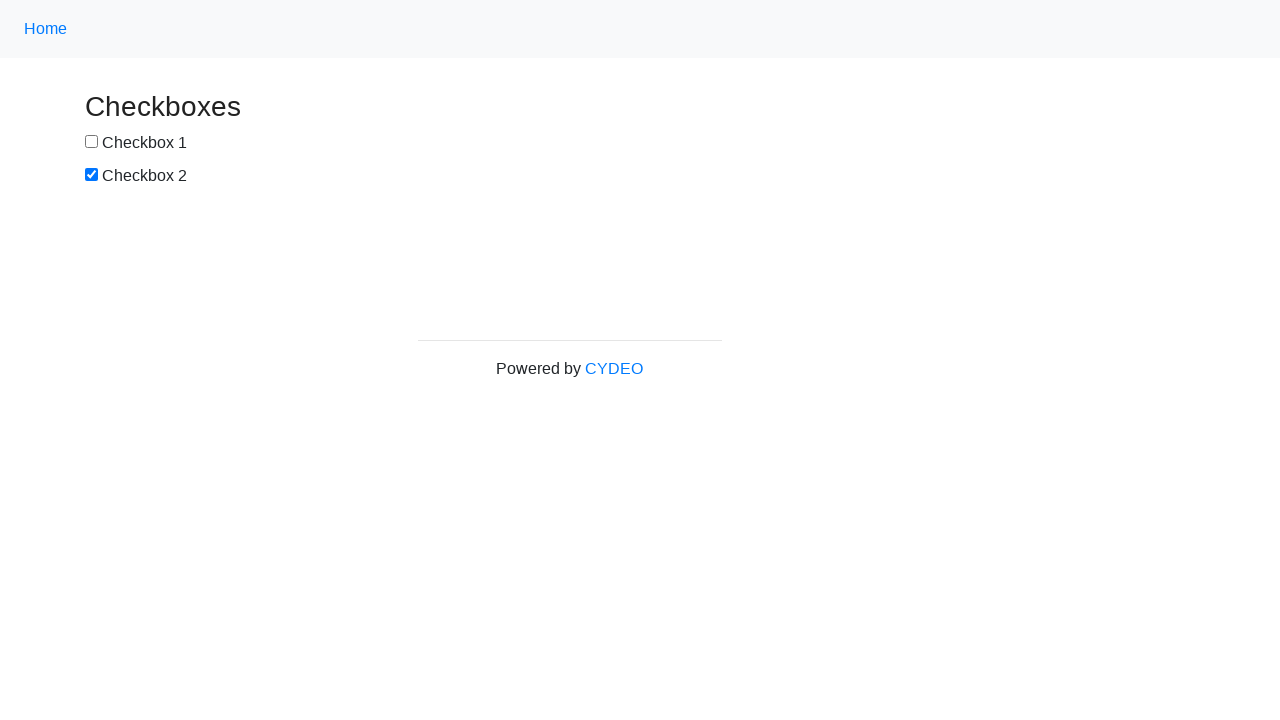

Clicked checkbox #1 to select it at (92, 142) on input#box1
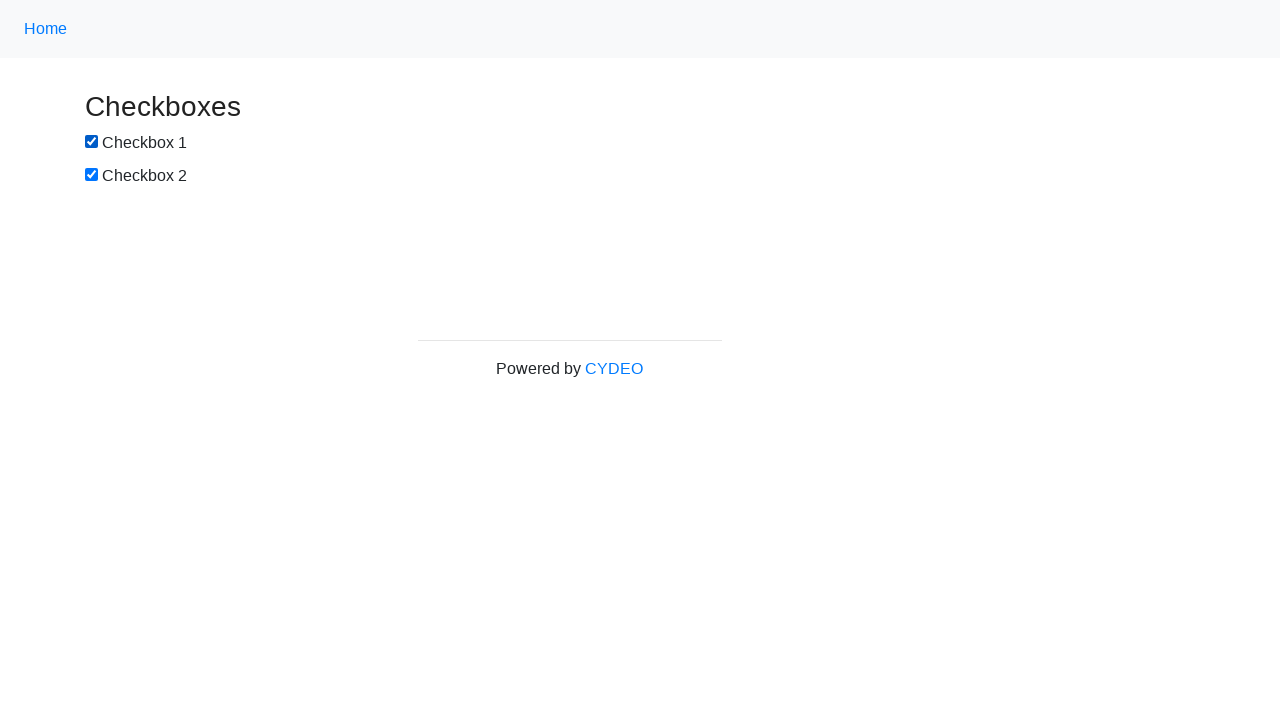

Clicked checkbox #2 to deselect it at (92, 175) on input[name='checkbox2']
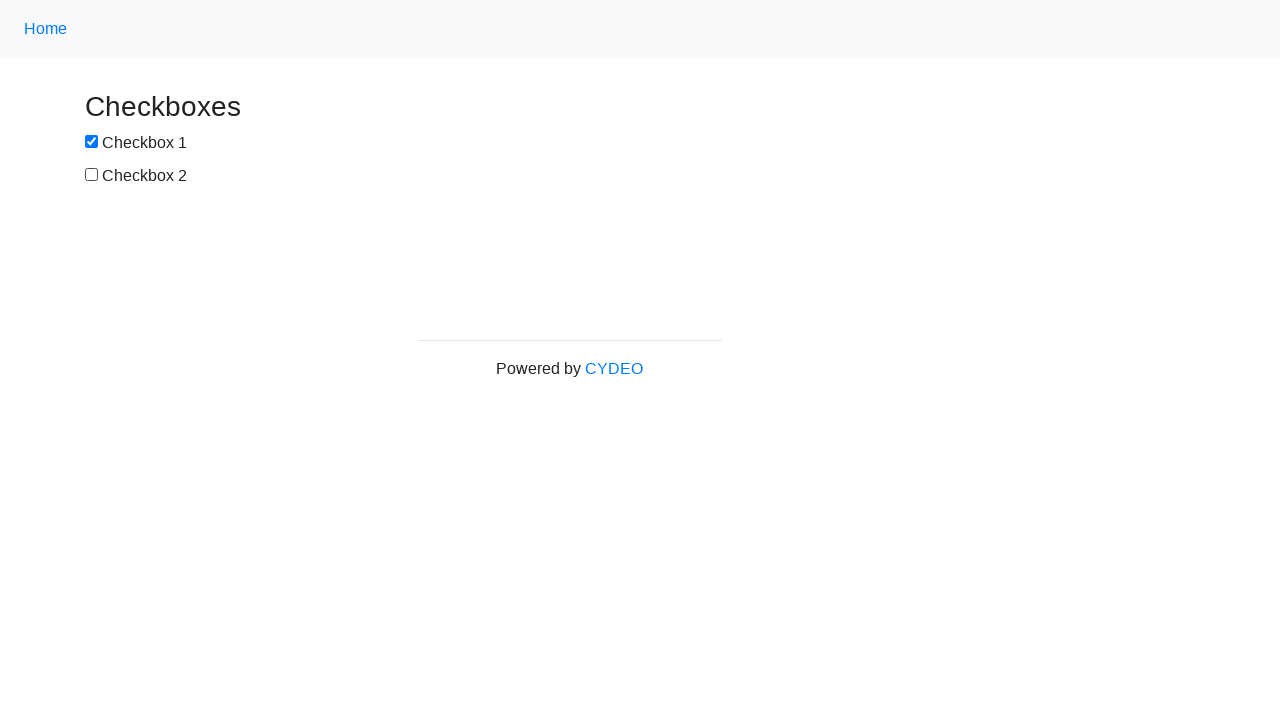

Verified checkbox #1 is now SELECTED after clicking
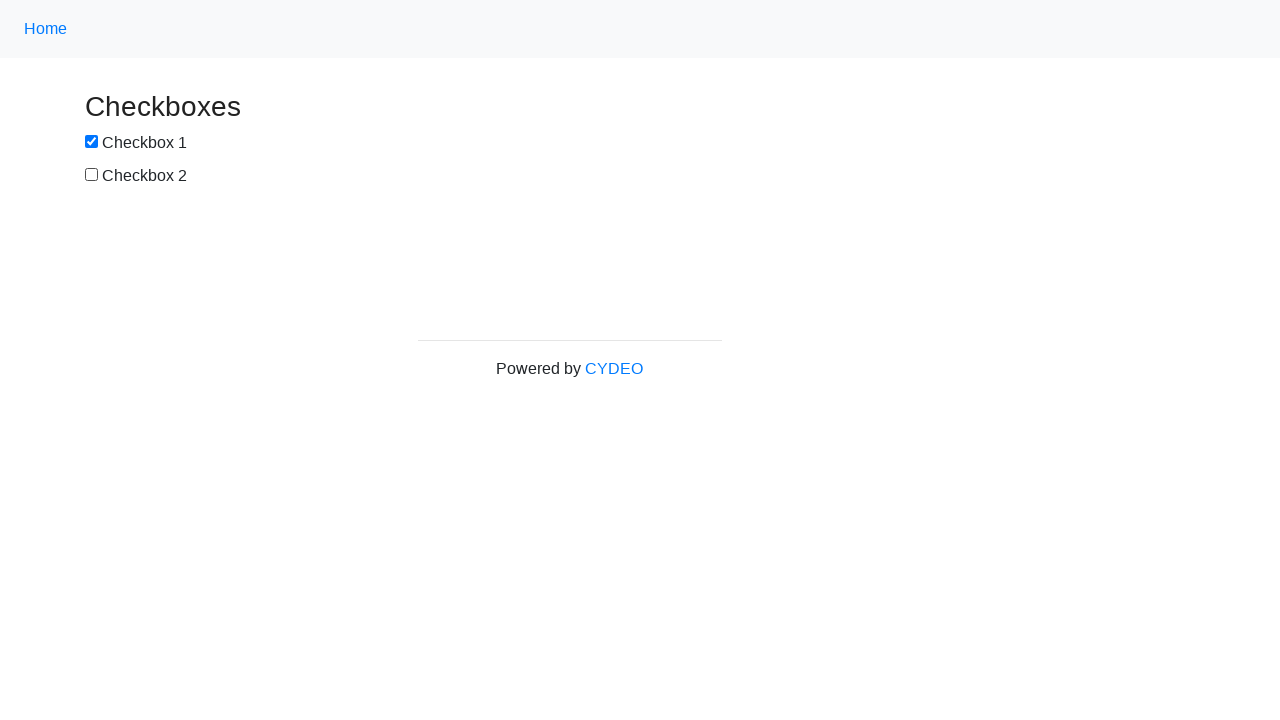

Verified checkbox #2 is now NOT selected after clicking
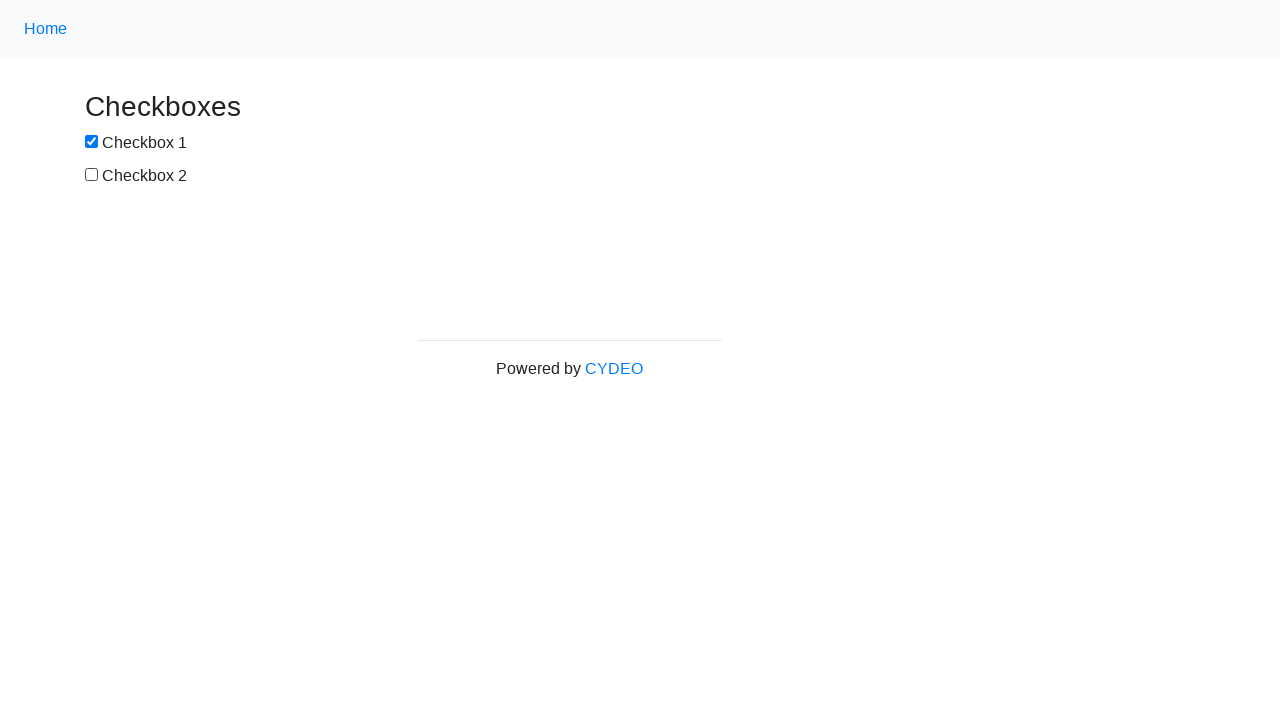

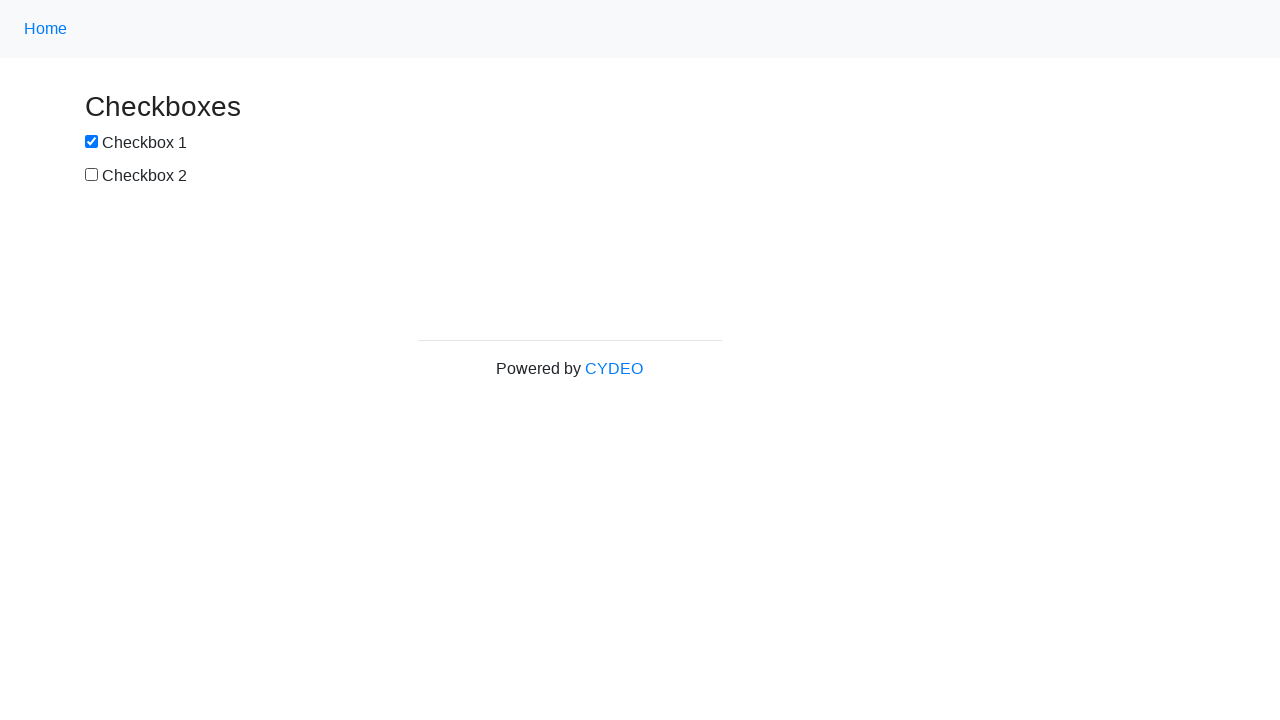